Tests the search functionality on Python.org by entering "pycon" as a search term, clicking the search button, and verifying that search results are displayed.

Starting URL: https://www.python.org

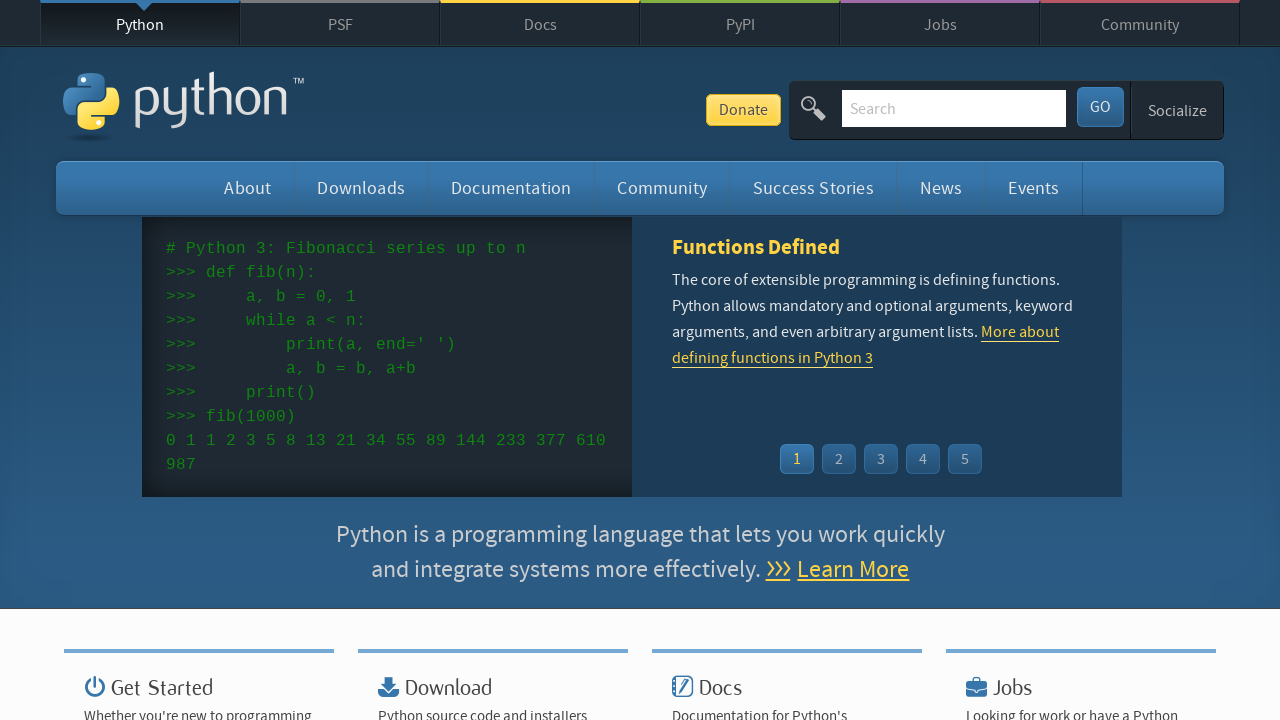

Verified search input field is present on Python.org homepage
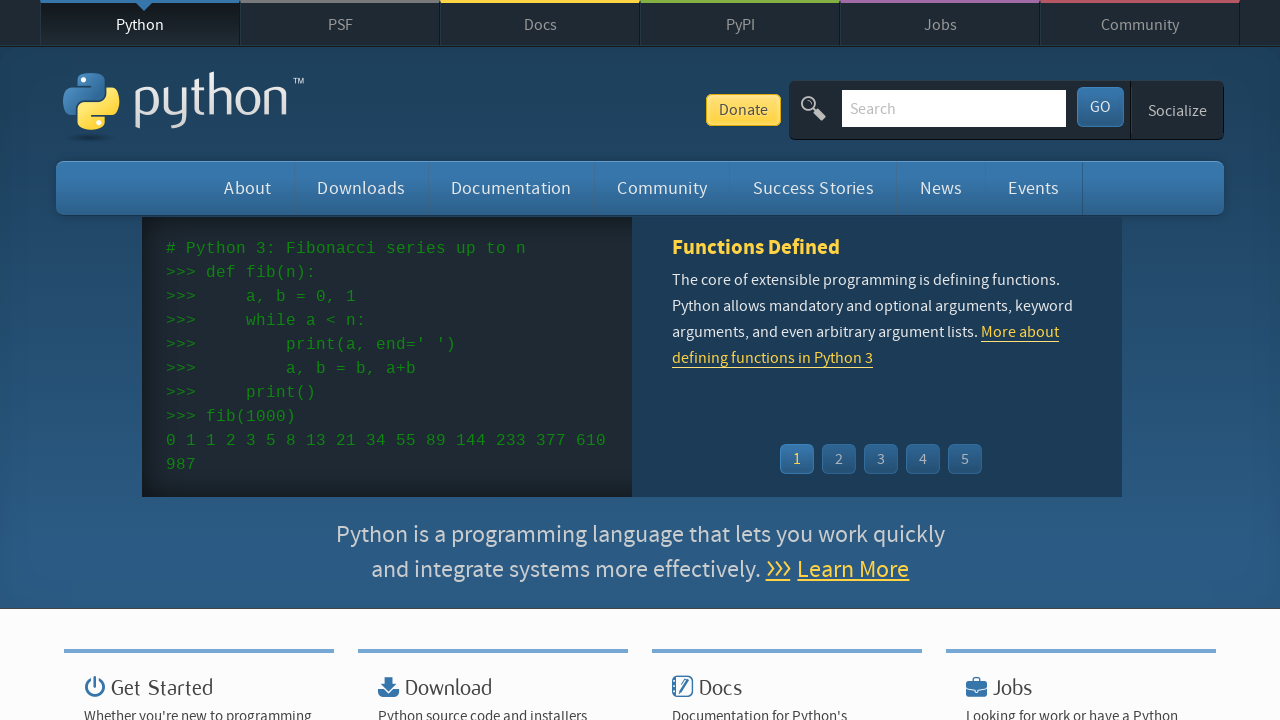

Filled search field with 'pycon' on input[name='q']
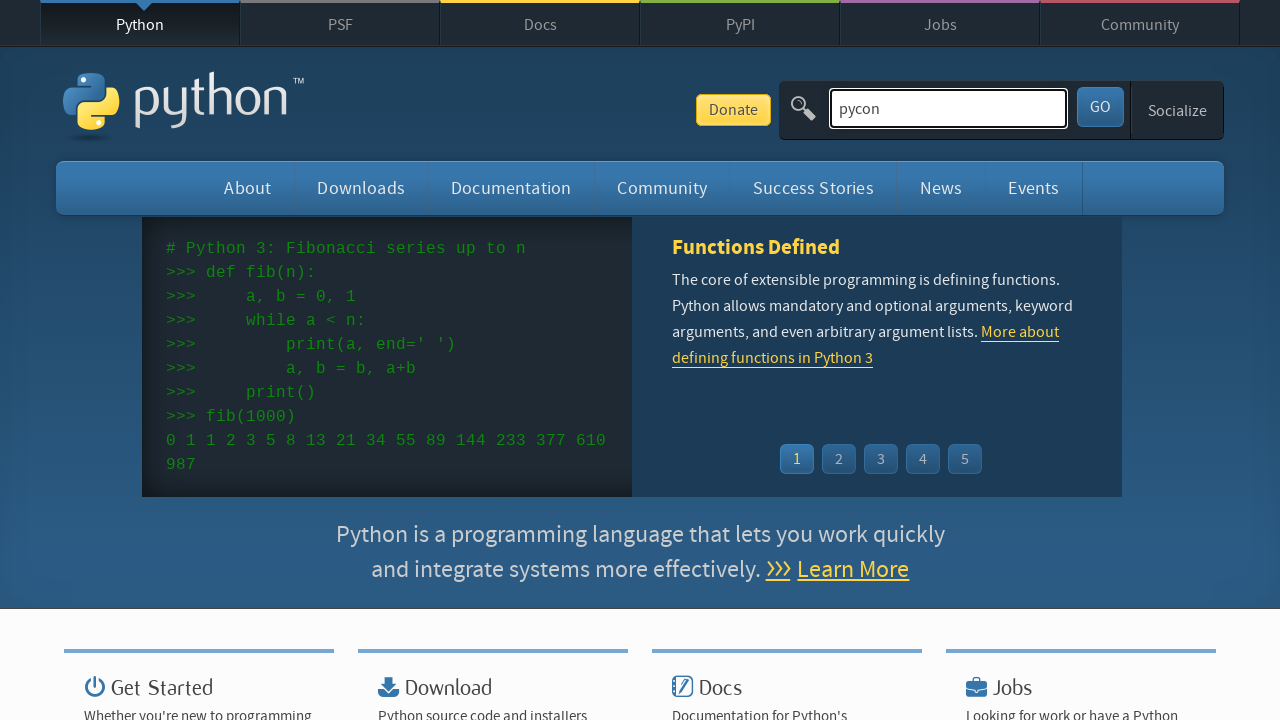

Clicked search button to execute search at (1100, 107) on button[type='submit']
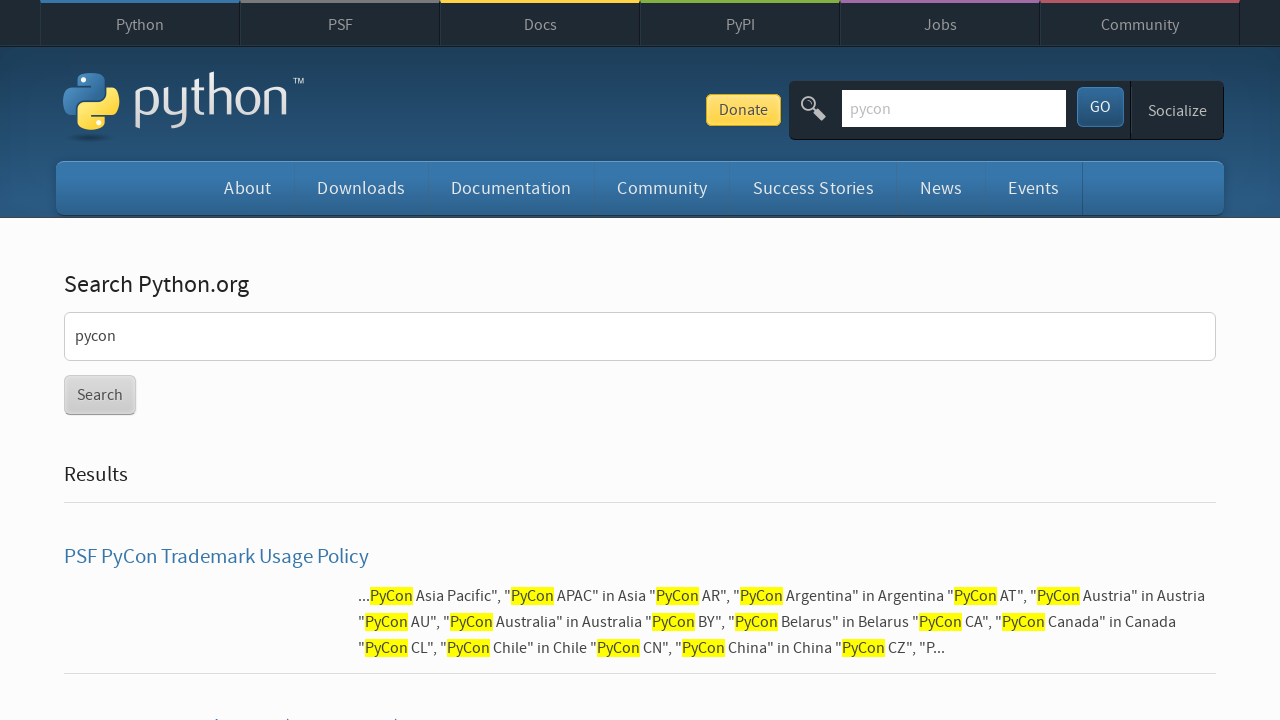

Search results loaded and verified on page
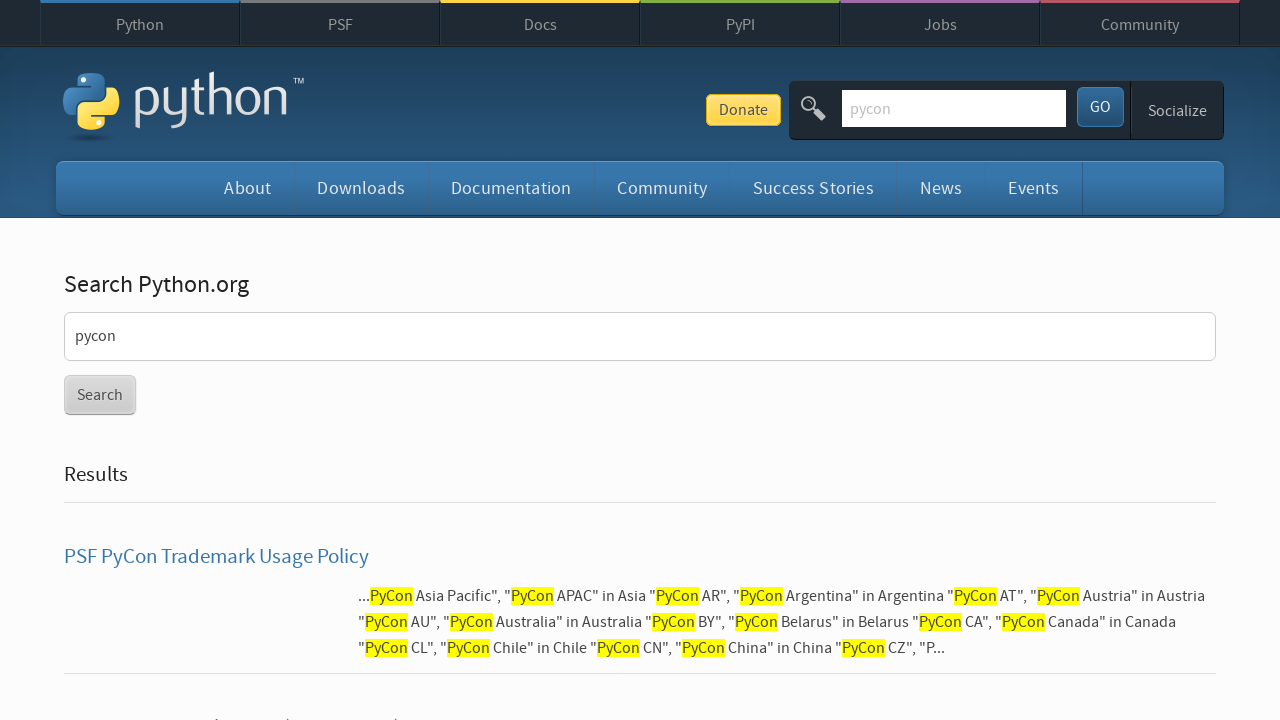

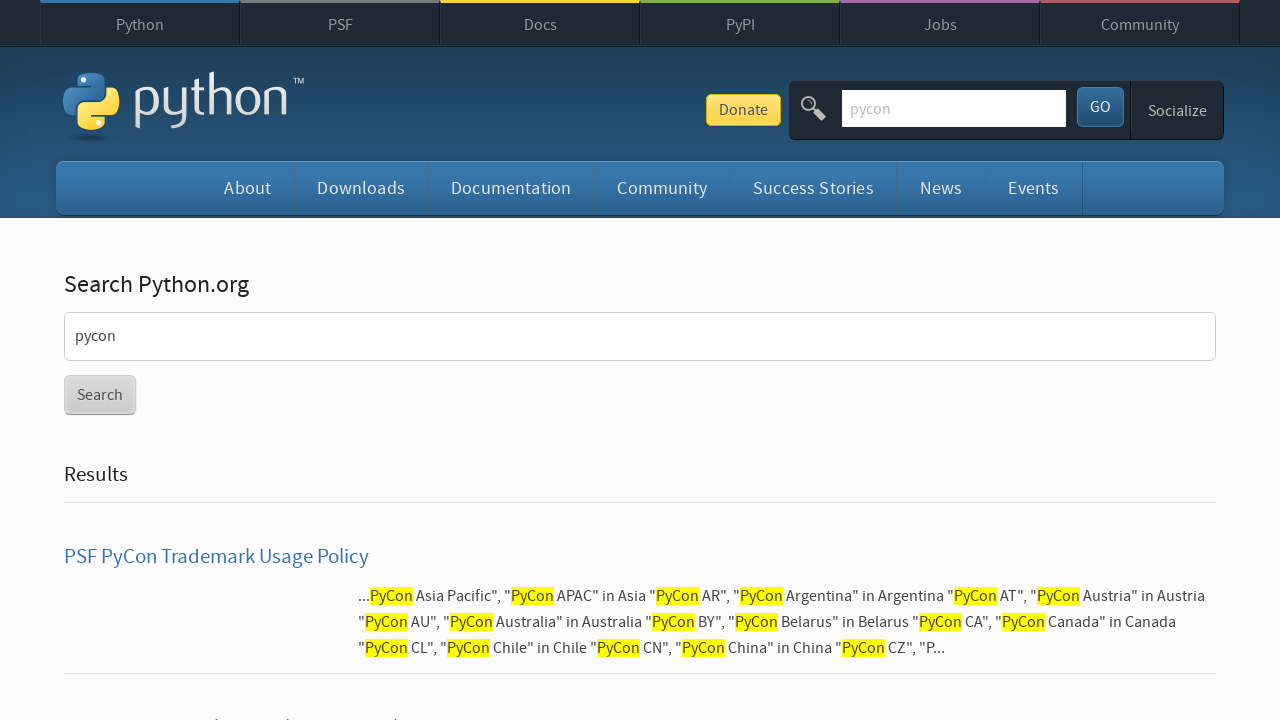